Tests multi-select dropdown functionality by selecting multiple options and then deselecting all of them

Starting URL: https://www.letskodeit.com/practice

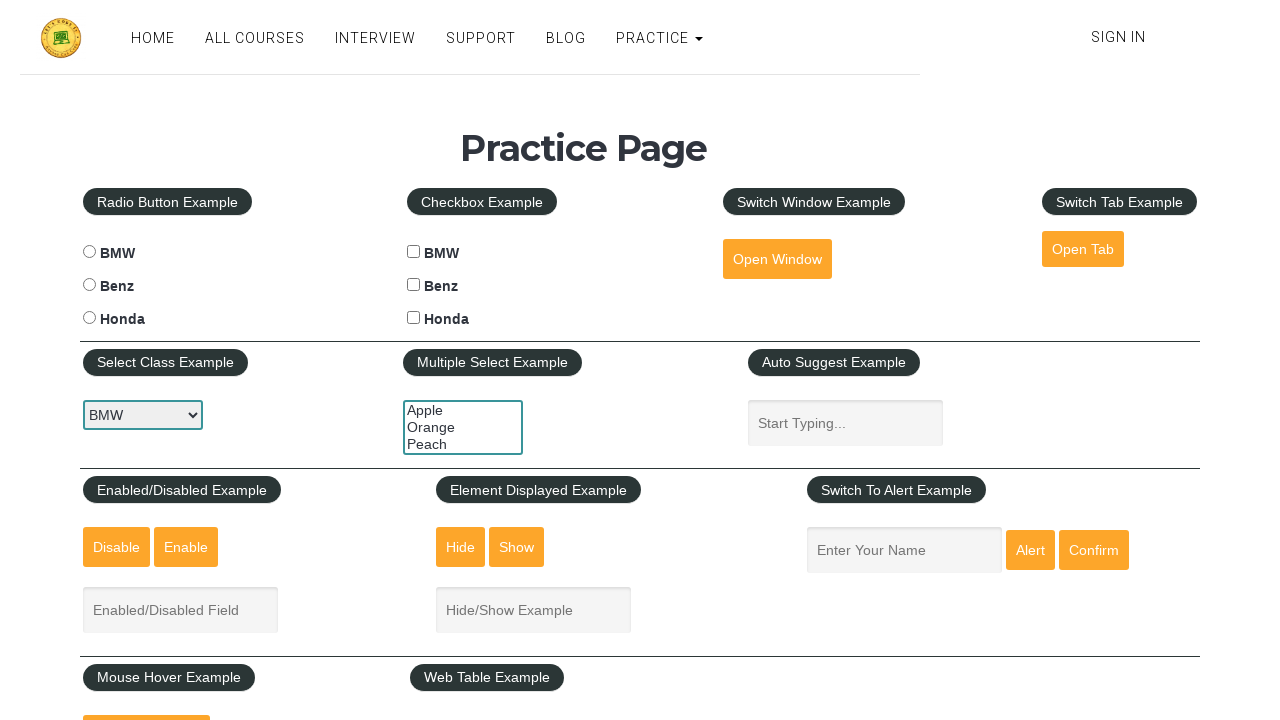

Located the multi-select dropdown element
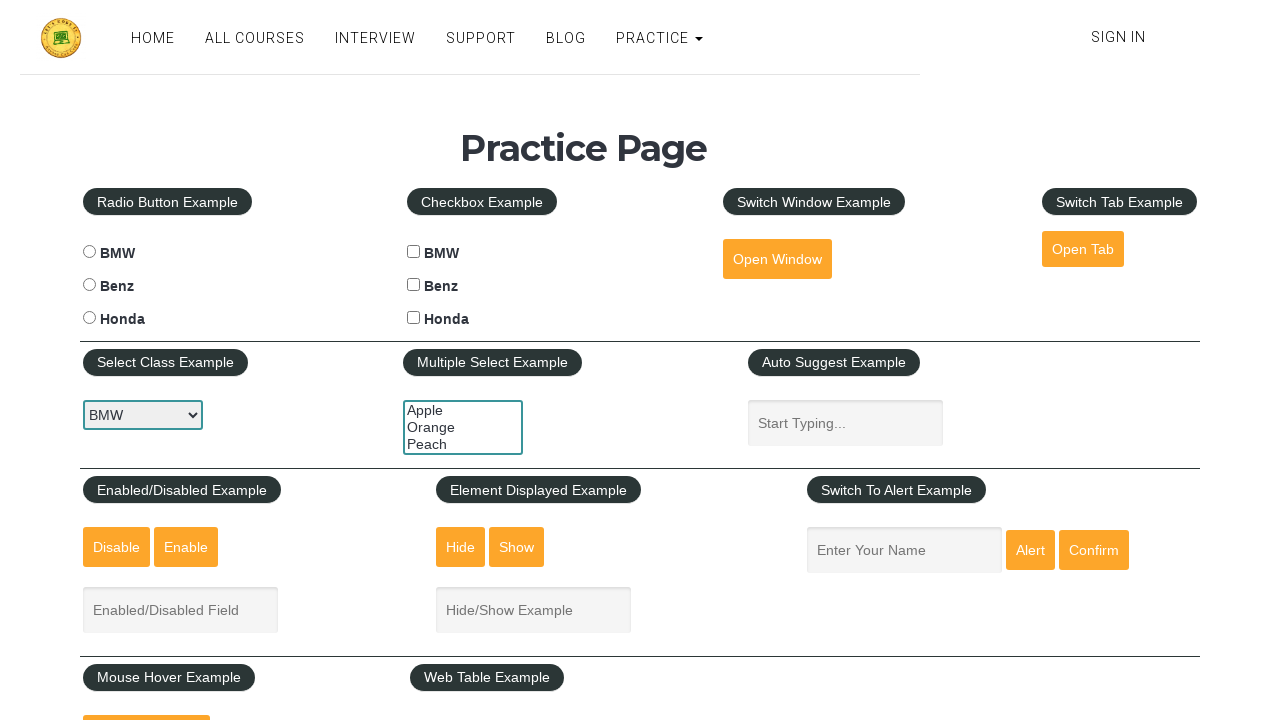

Selected 'Peach' option by index 2 on #multiple-select-example
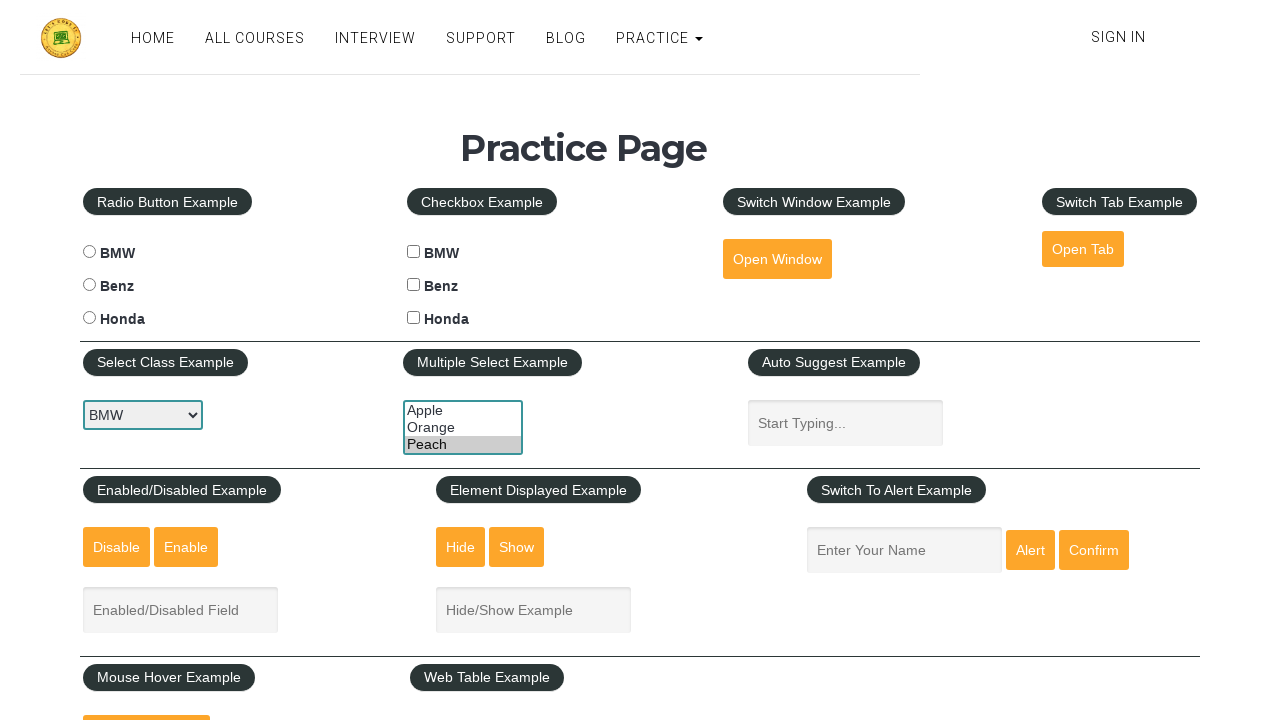

Selected 'orange' option by value on #multiple-select-example
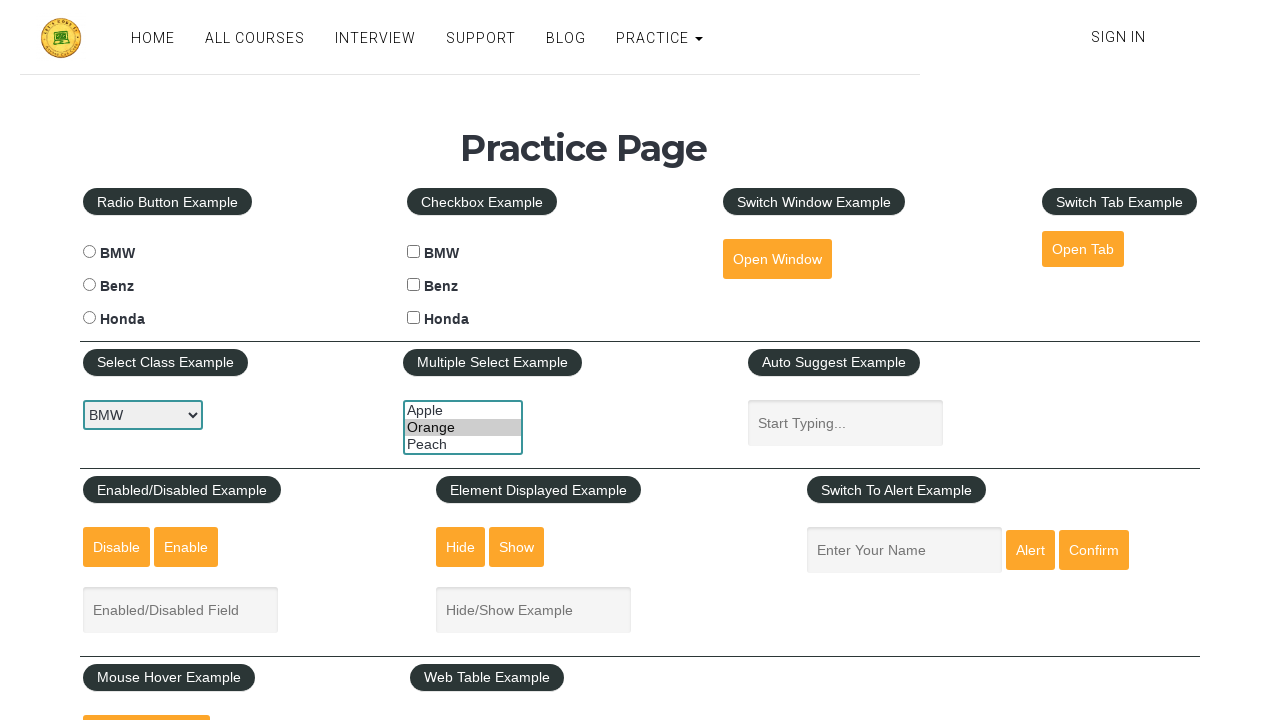

Selected 'Apple' option by visible text on #multiple-select-example
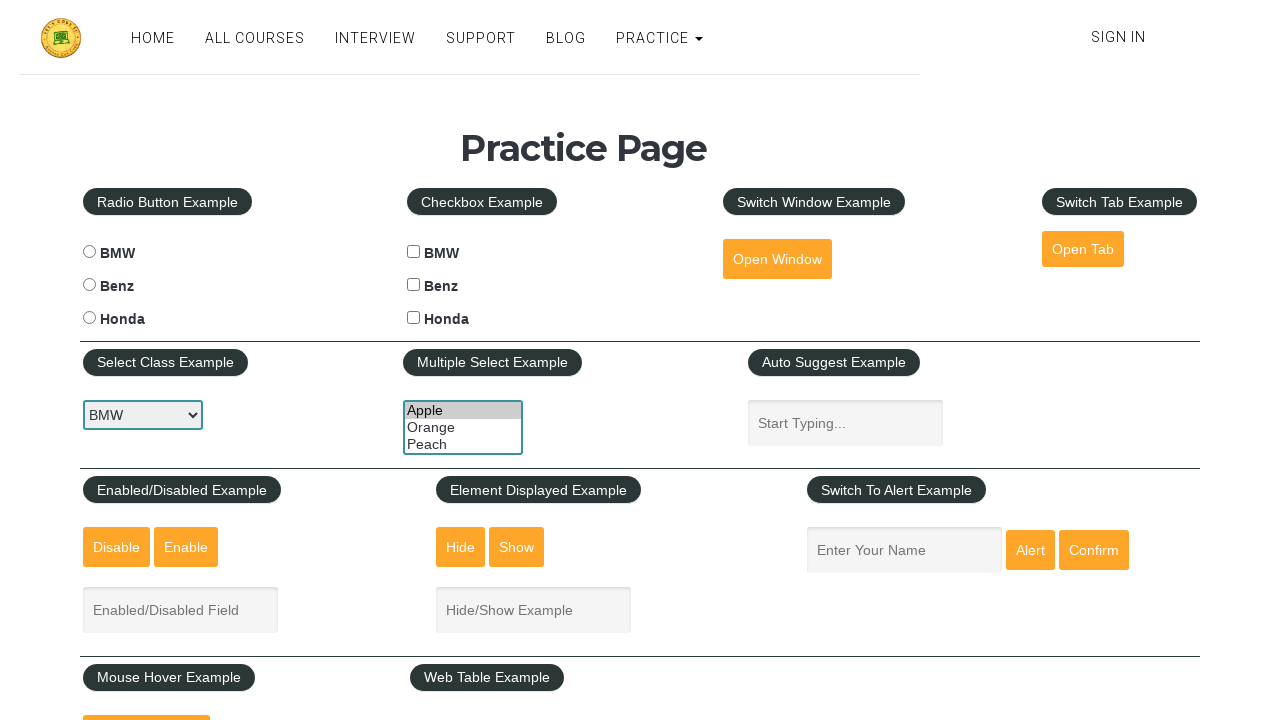

Deselected all options from the multi-select dropdown on #multiple-select-example
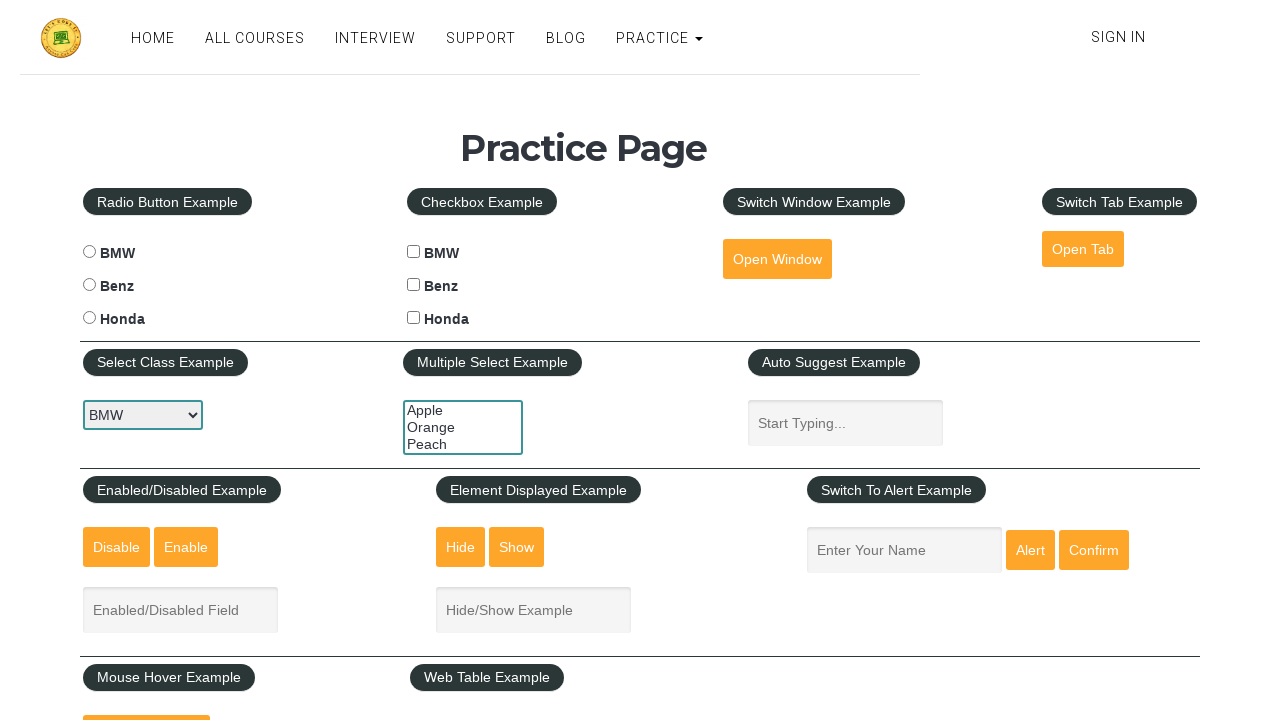

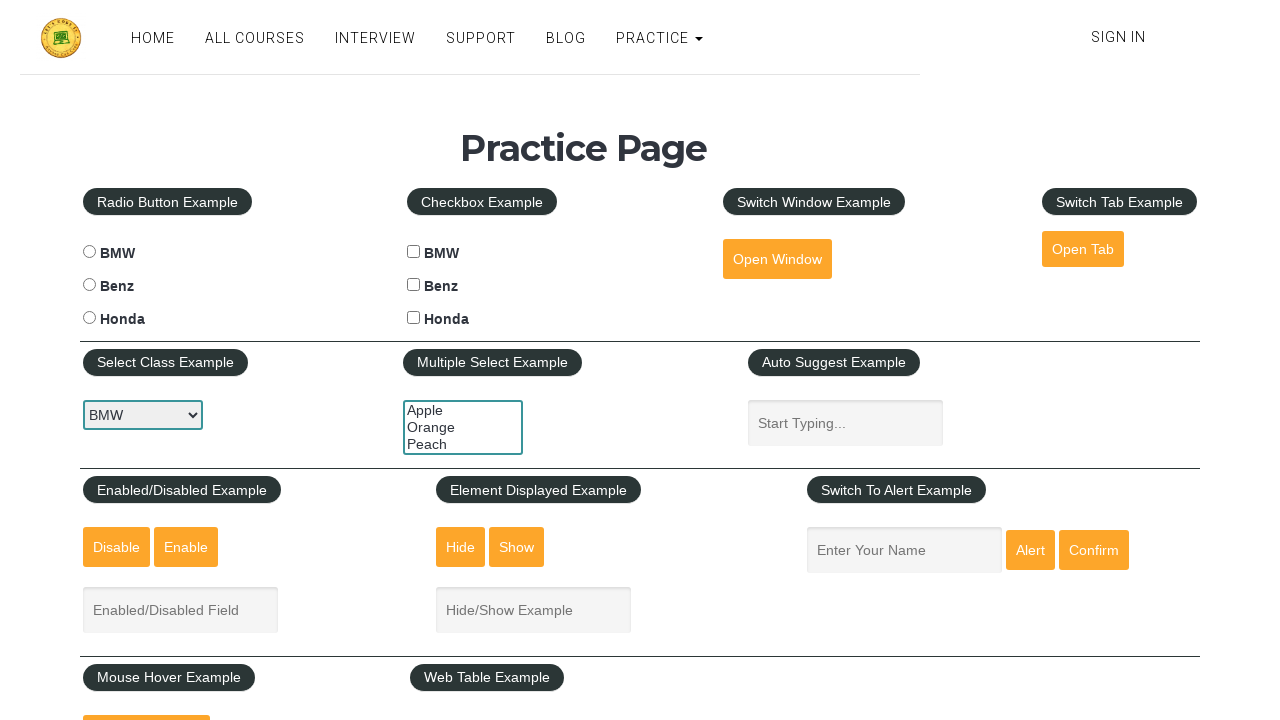